Tests dropdown selection functionality by verifying the default selected option and then selecting a new option from the dropdown menu

Starting URL: https://the-internet.herokuapp.com/dropdown

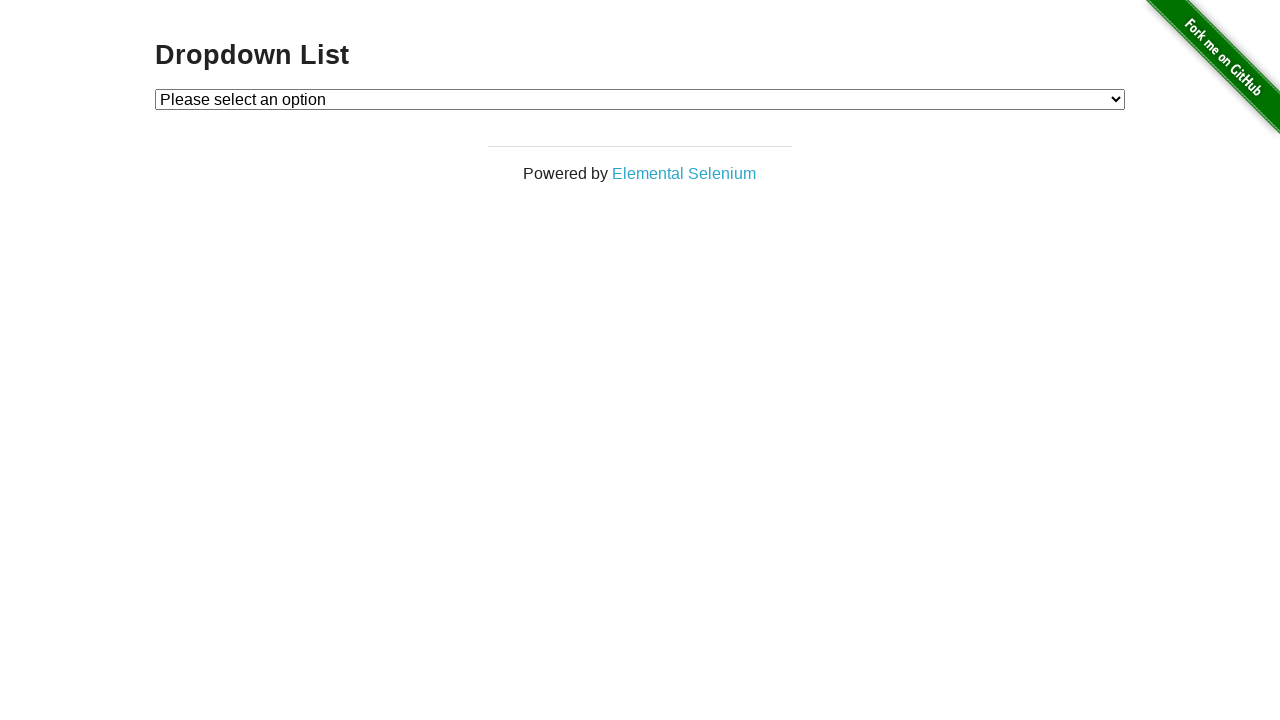

Waited for dropdown element to load
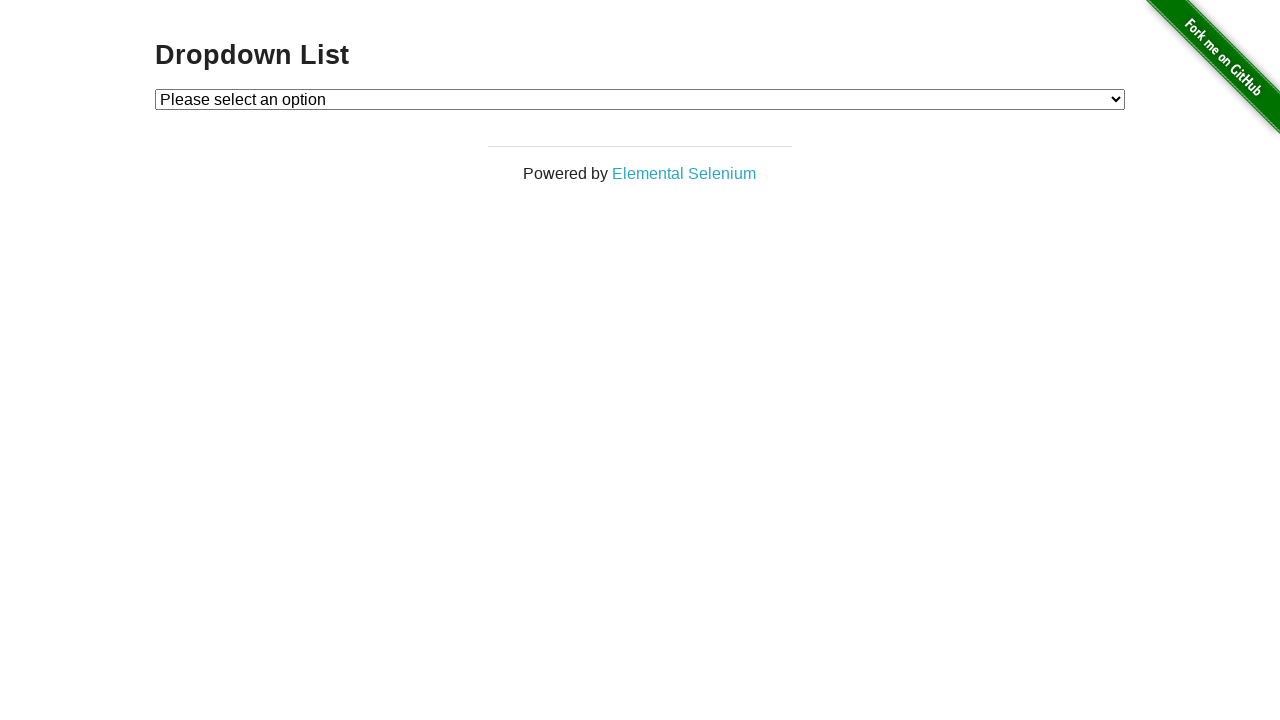

Selected 'Option 1' from dropdown menu on #dropdown
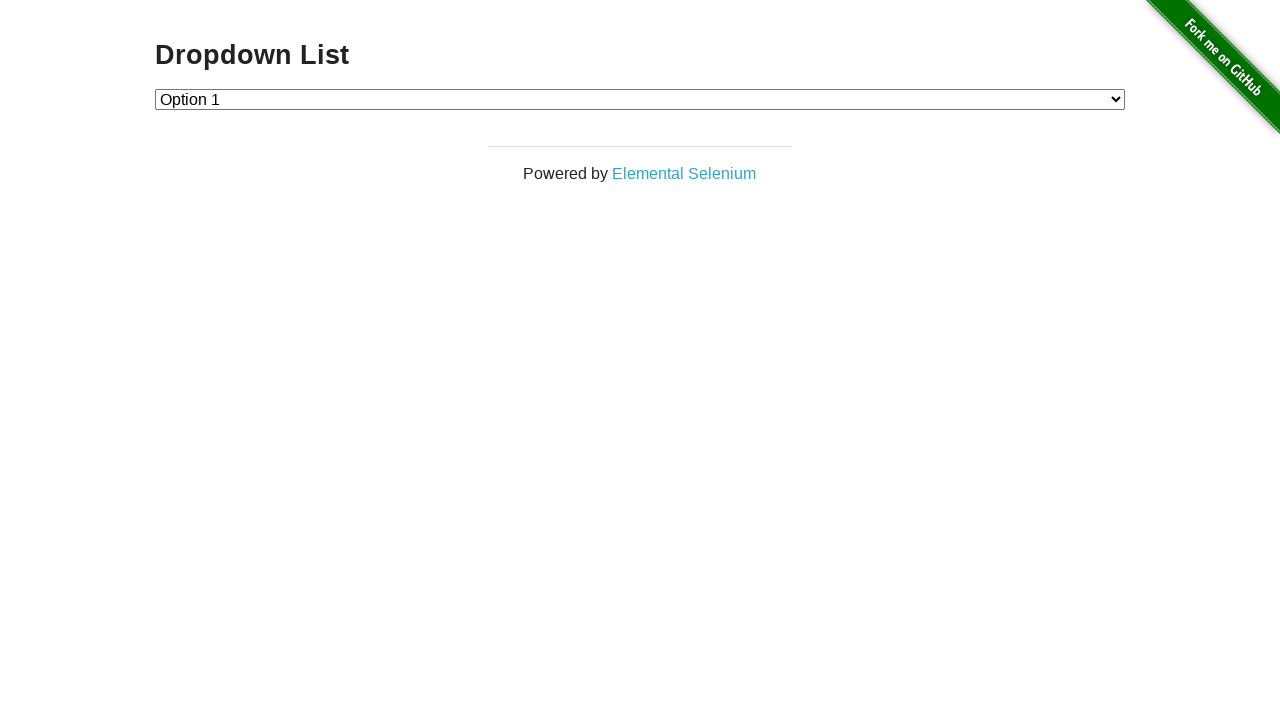

Verified dropdown selection was applied successfully
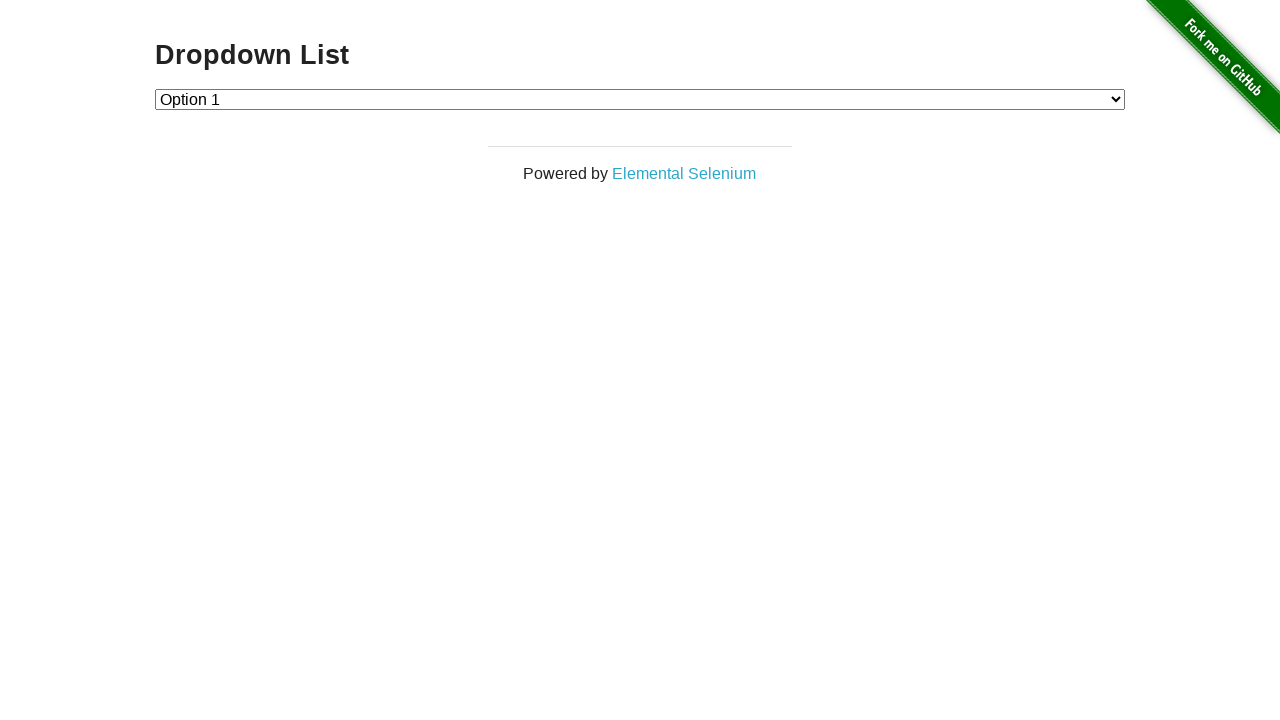

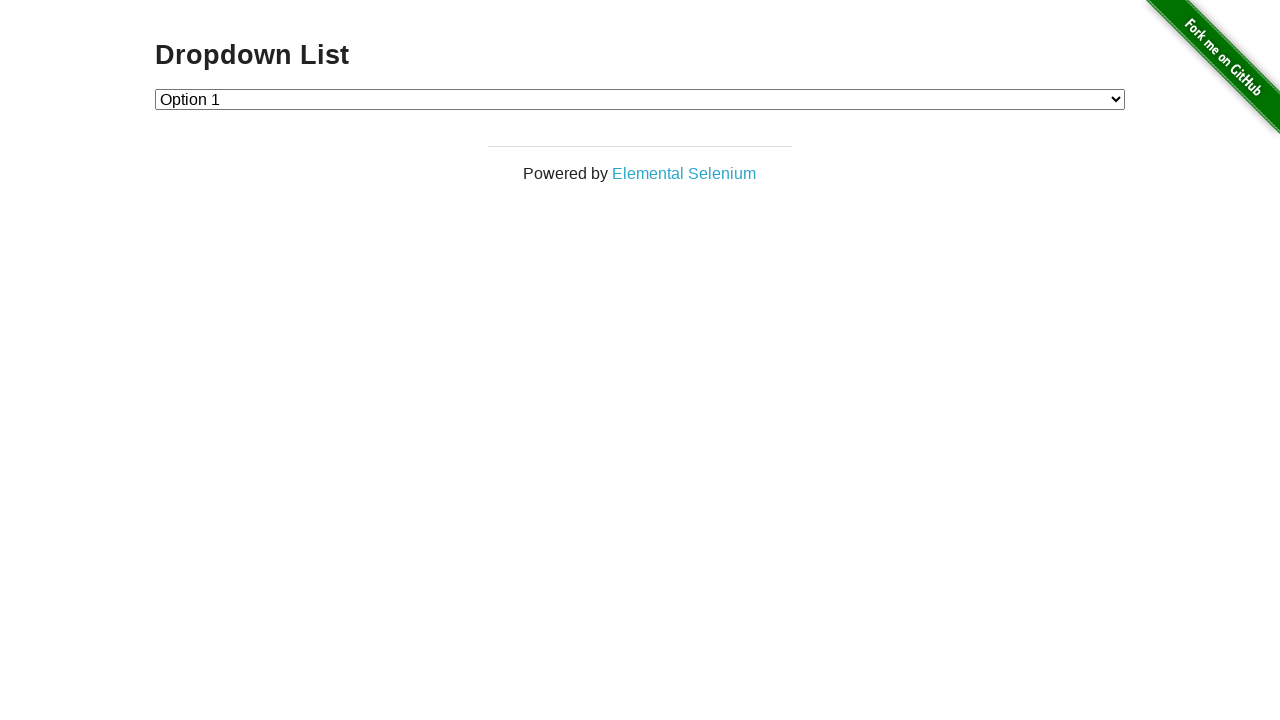